Tests browser navigation options by navigating to a Windows page, using back/forward navigation, filling a text area, and refreshing the page to verify navigation controls work correctly.

Starting URL: https://demo.automationtesting.in/Register.html

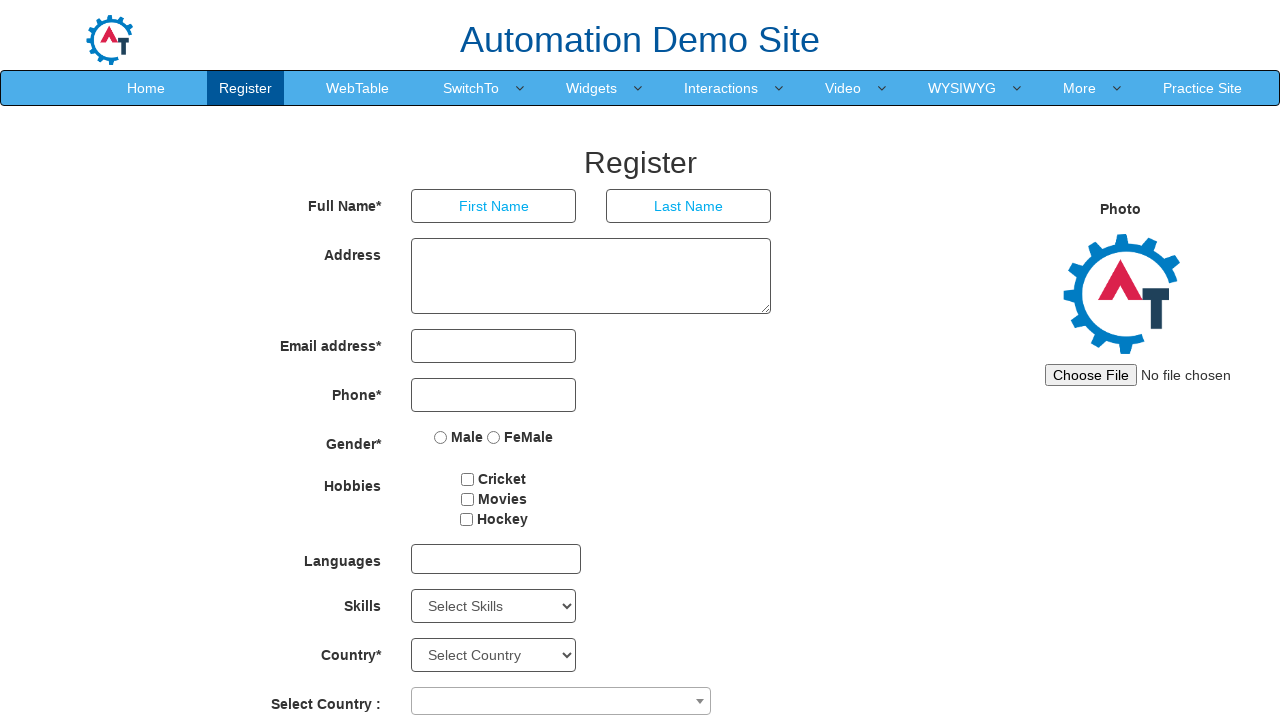

Navigated to Windows page
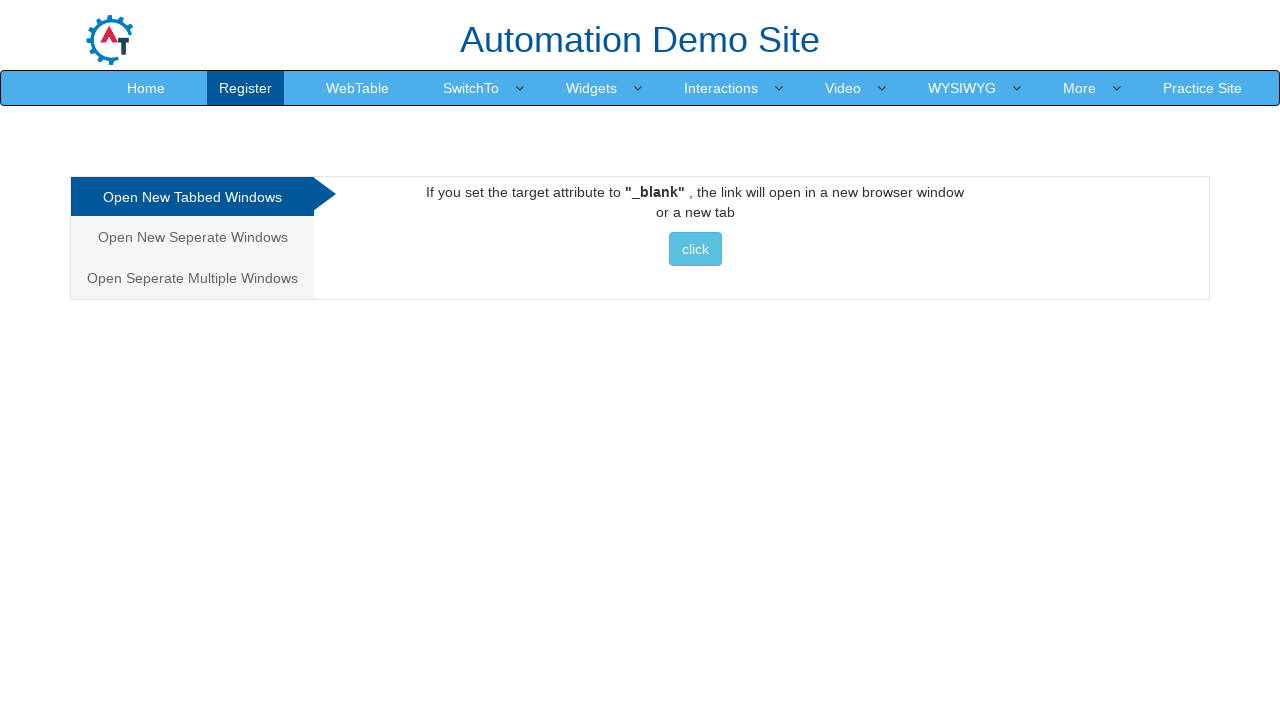

Windows page loaded
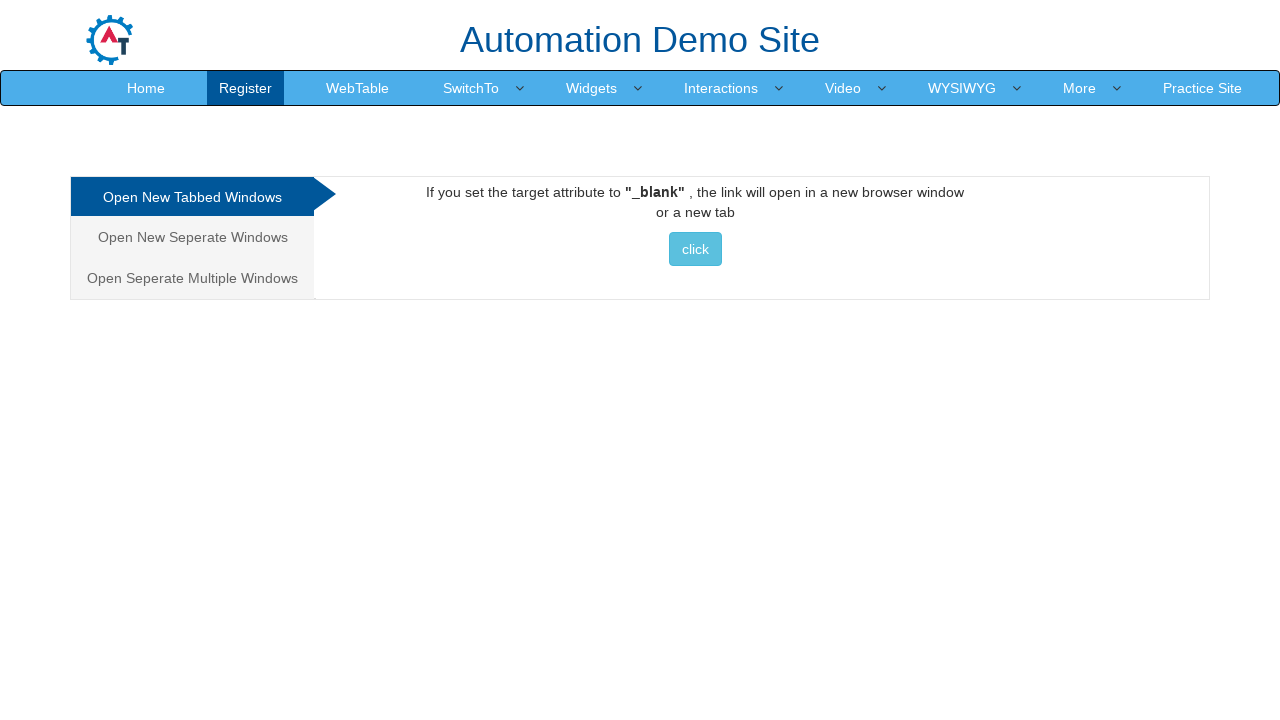

Navigated back to previous page
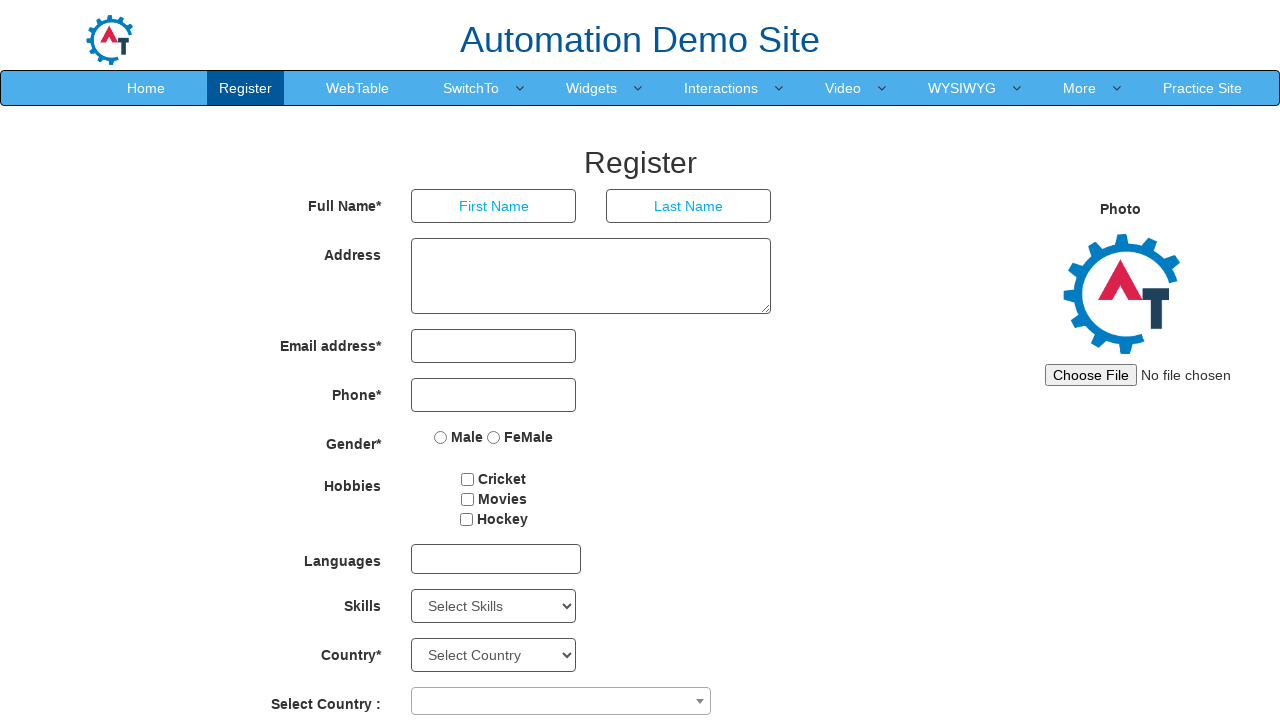

Previous page loaded after back navigation
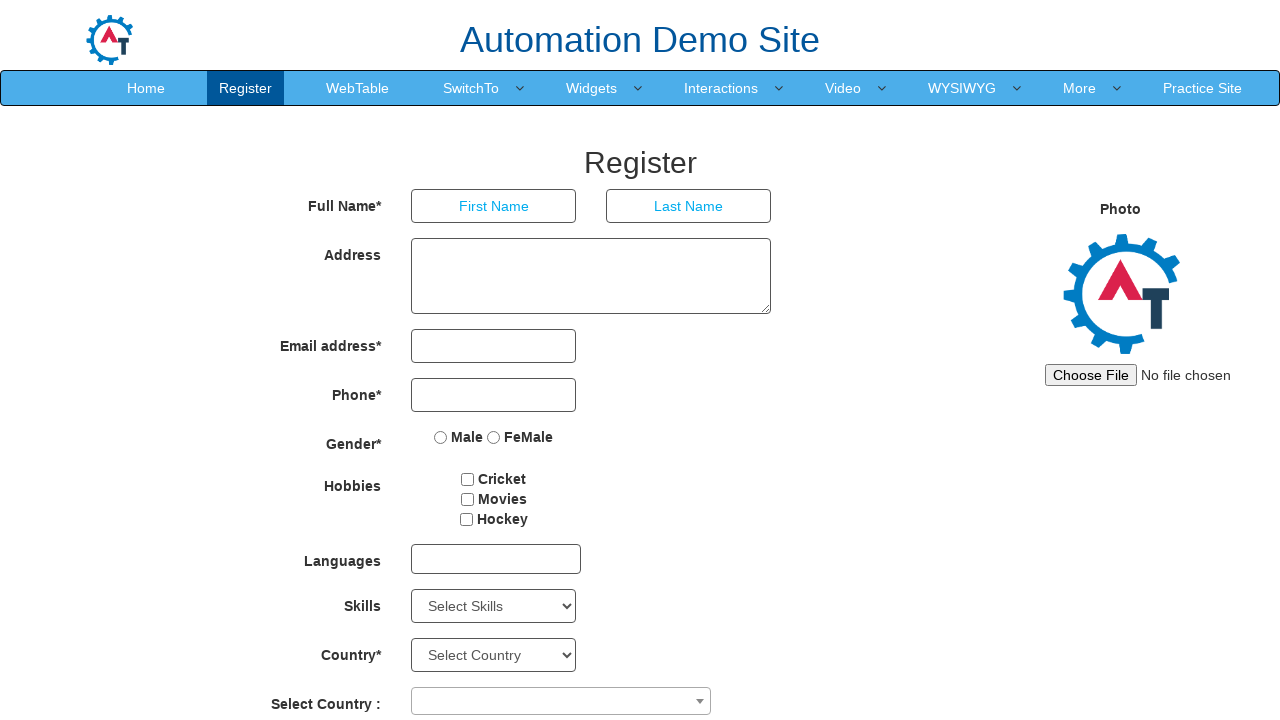

Navigated forward to Windows page
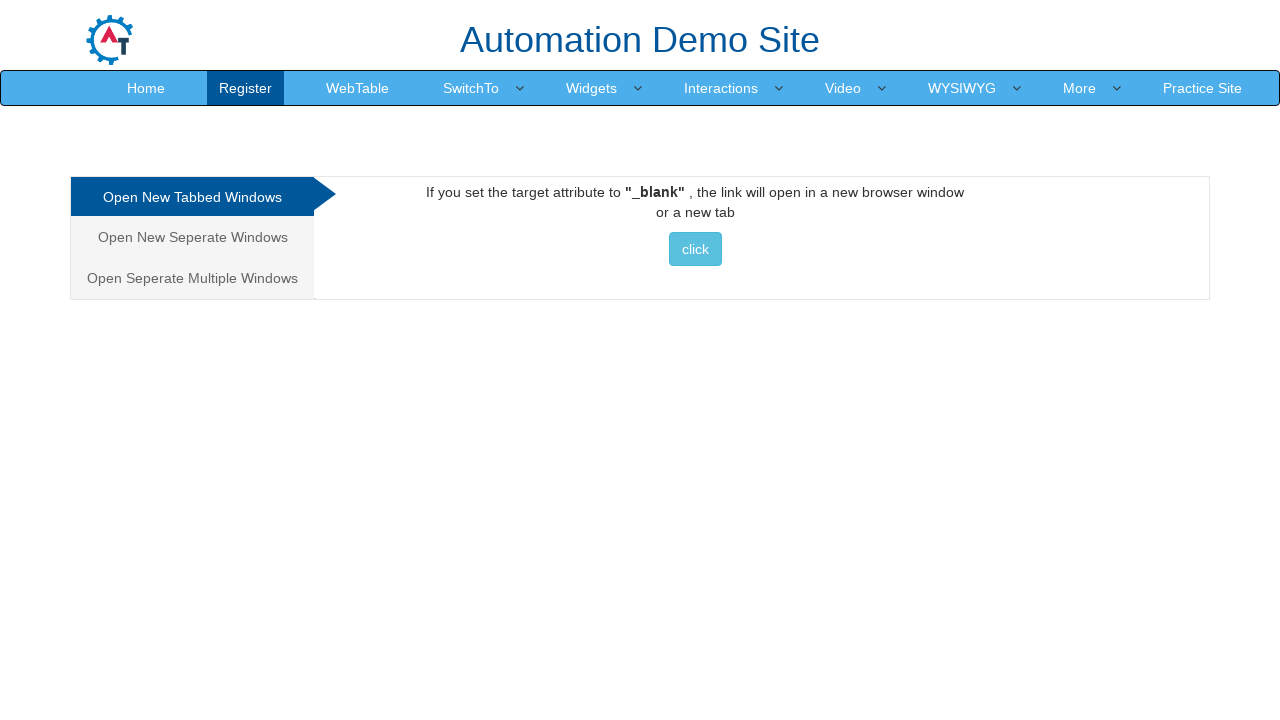

Windows page loaded after forward navigation
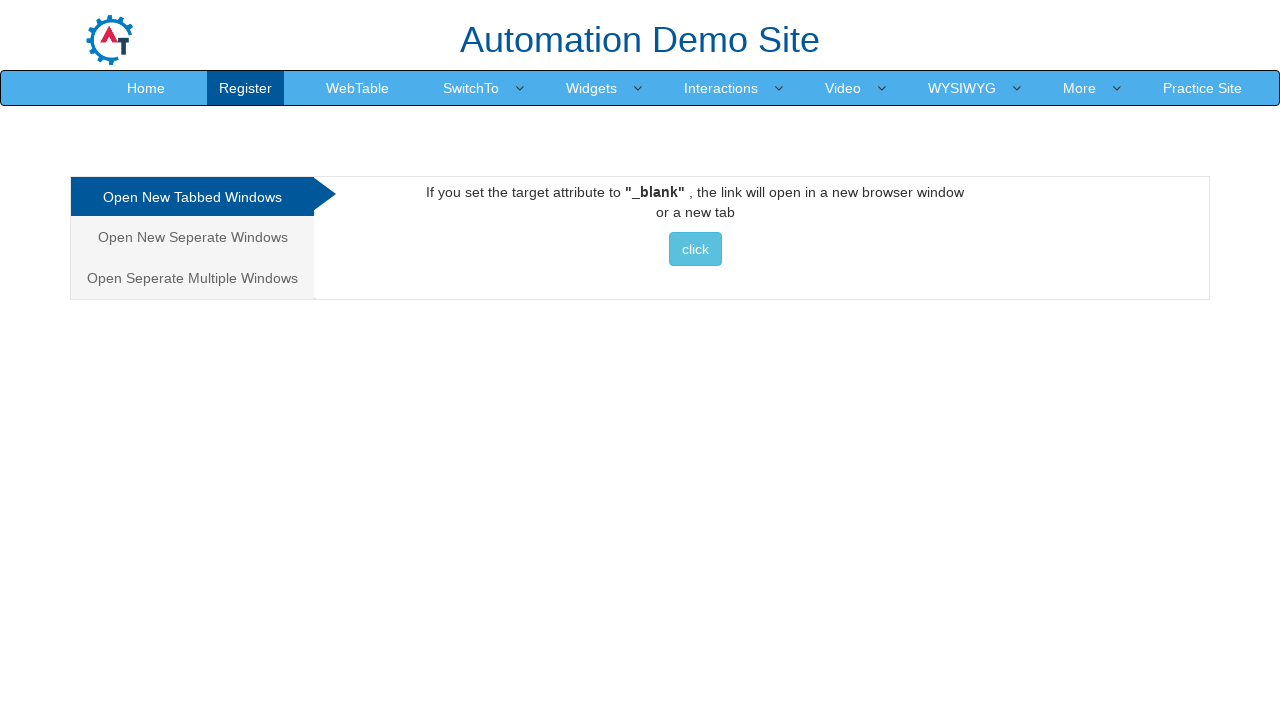

Navigated back to Register page
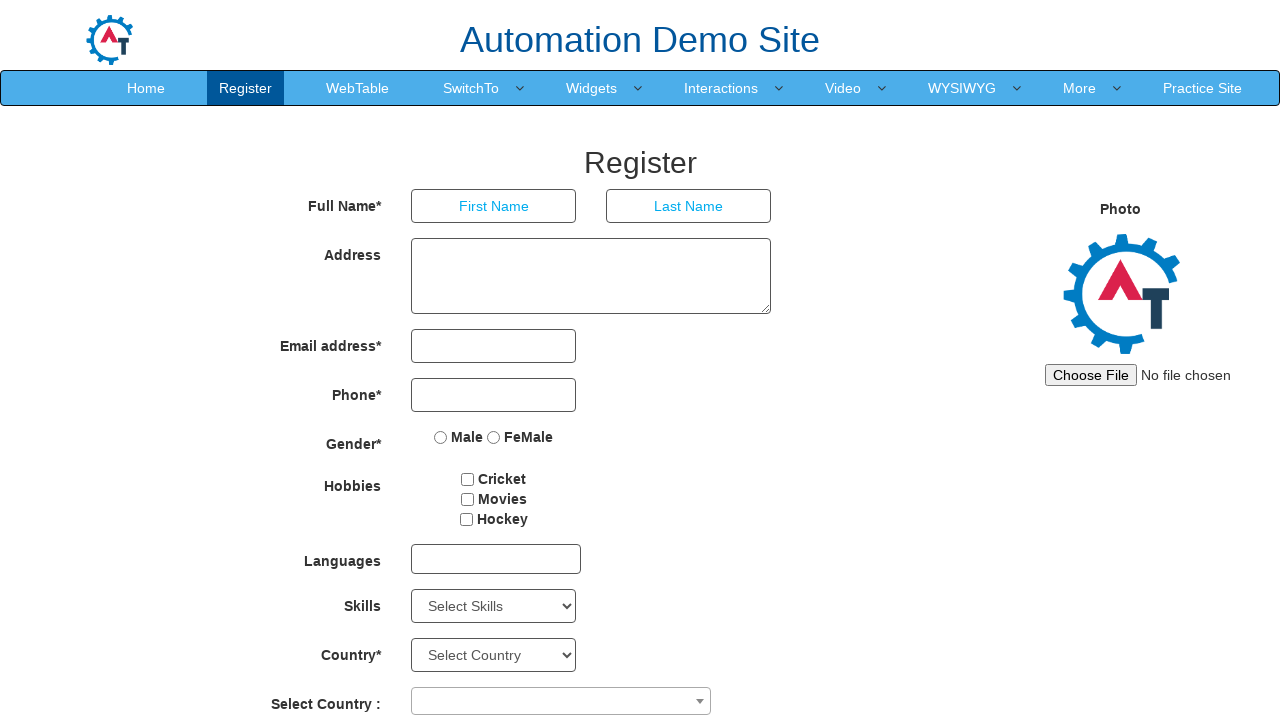

Filled Address textarea with test message on //label[contains(text(),'Address')]/following-sibling::div/textarea
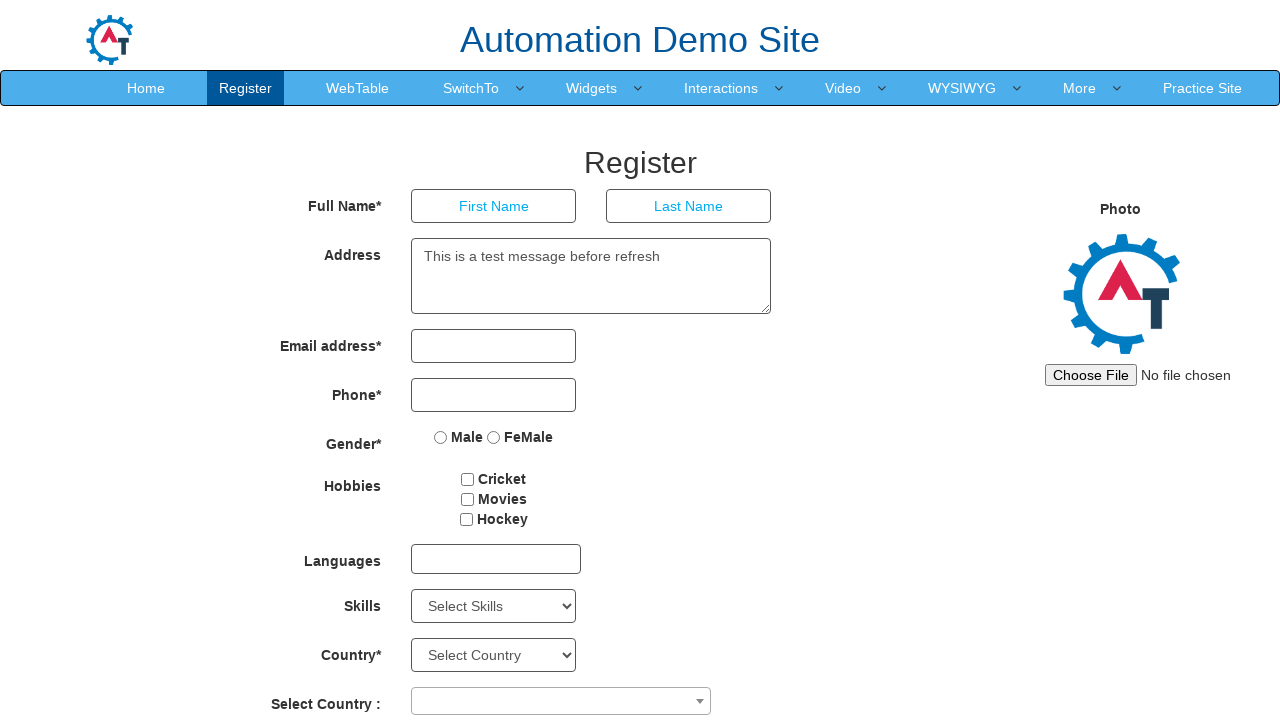

Waited 1 second before page refresh
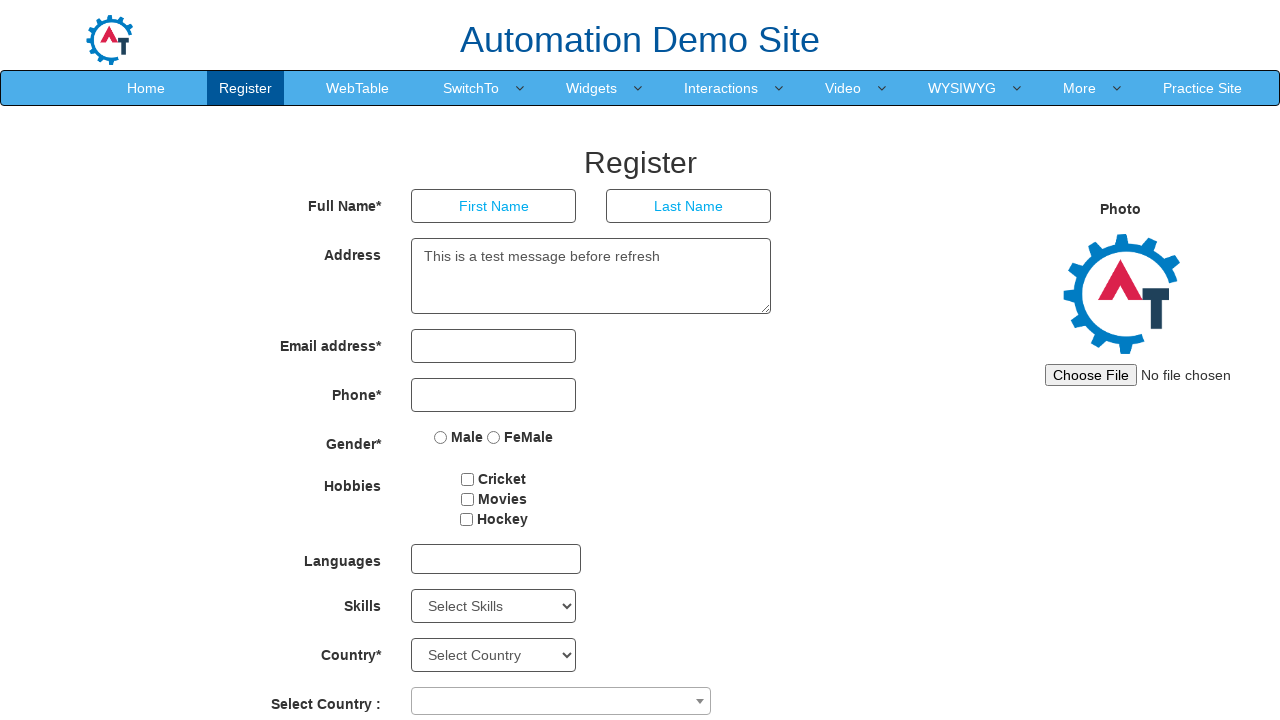

Refreshed the page
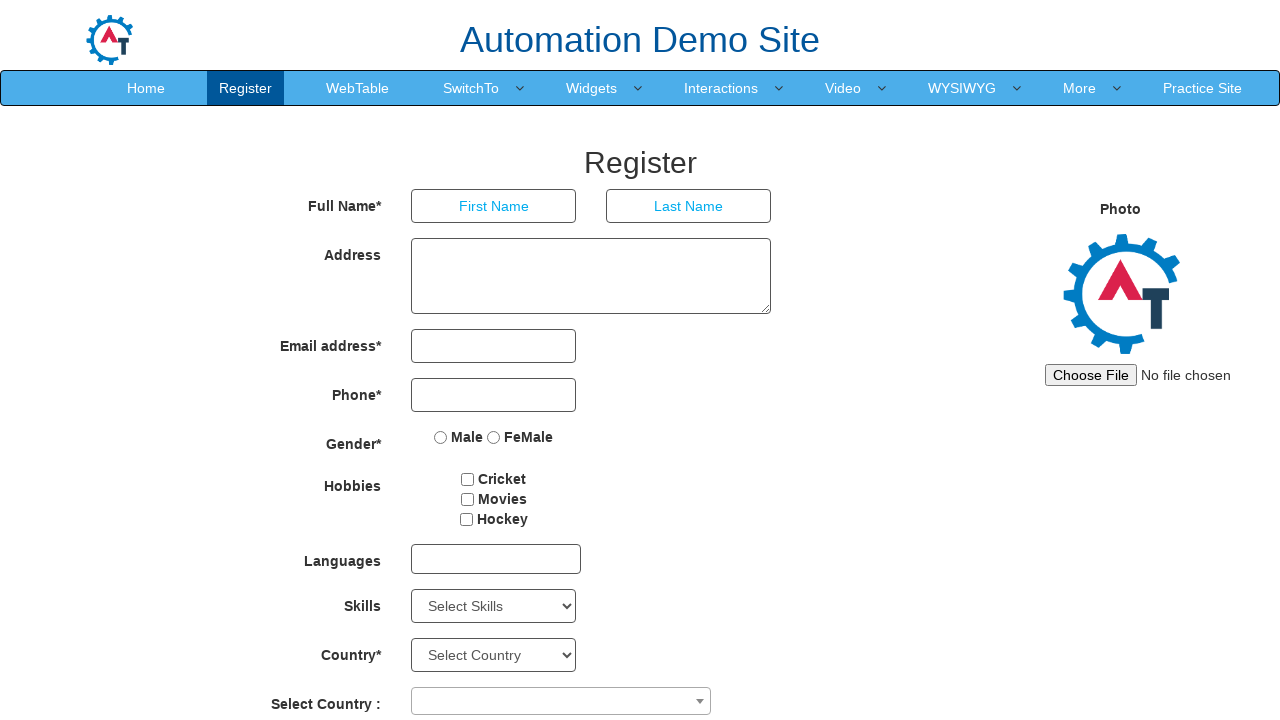

Page reloaded successfully
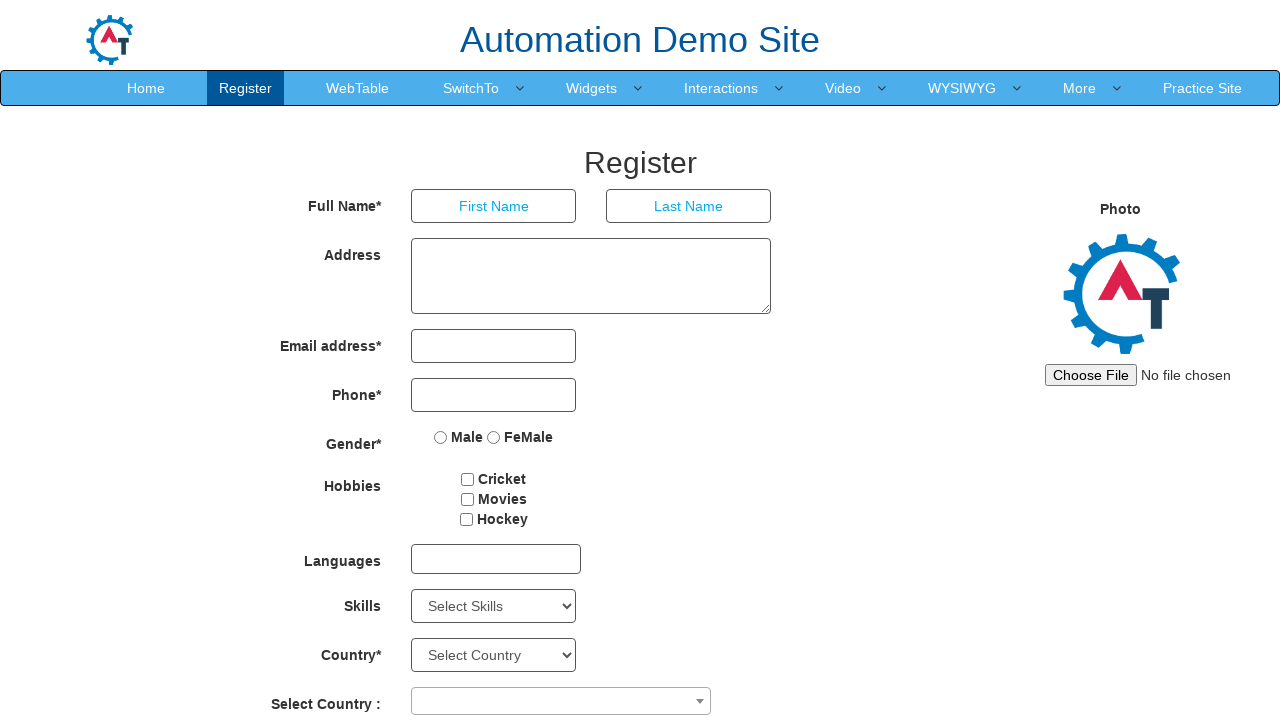

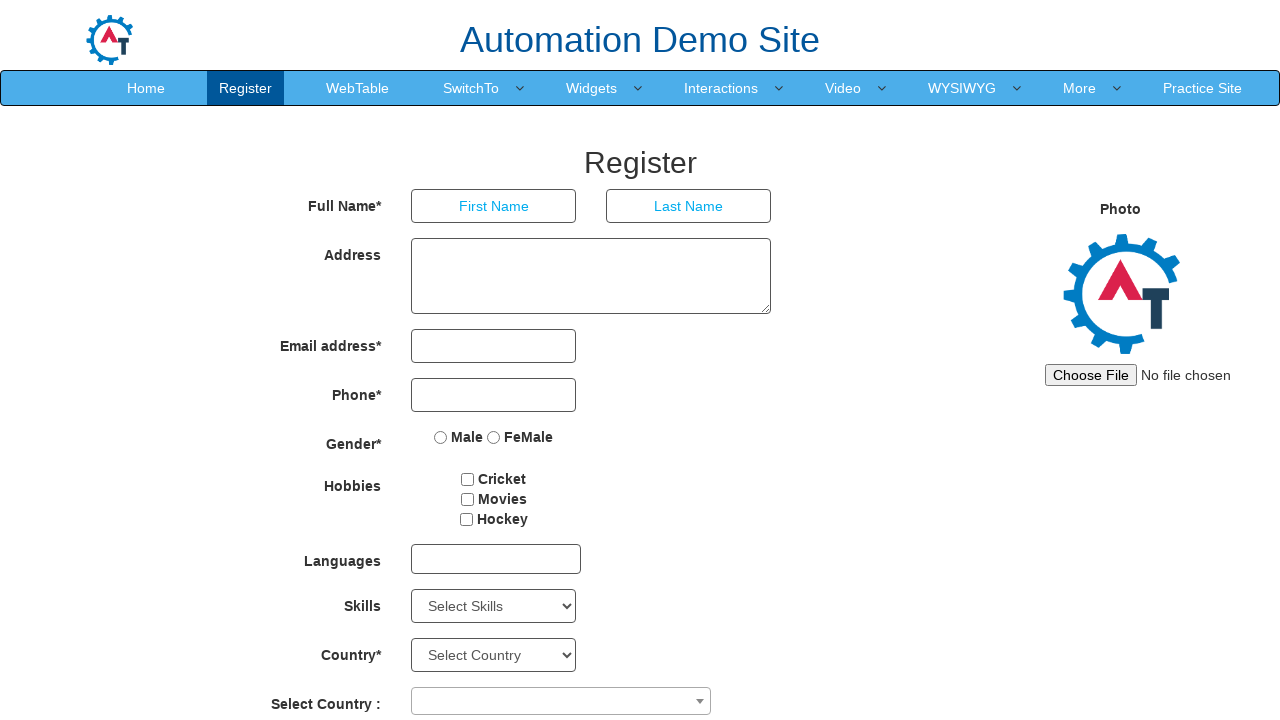